Tests FAQ accordion functionality by clicking on different questions and verifying that the corresponding answers are displayed

Starting URL: https://qa-scooter.praktikum-services.ru/

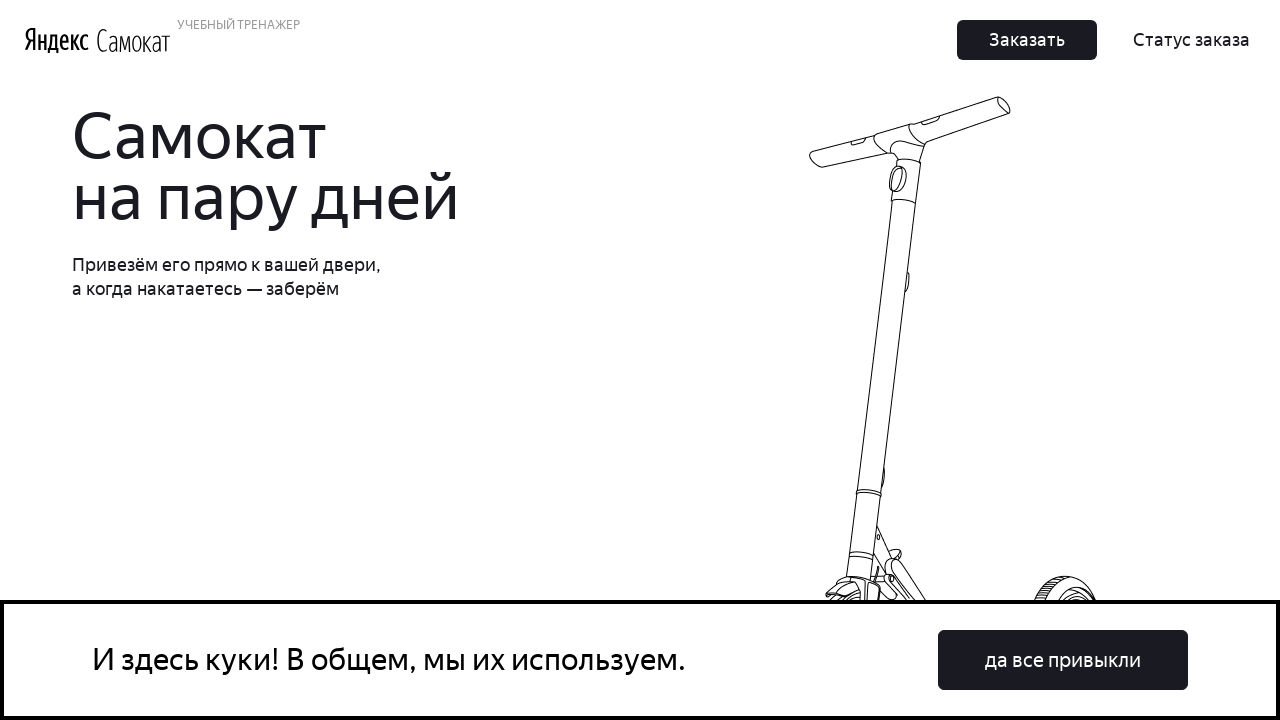

Clicked cookie acceptance button at (1063, 660) on .App_CookieButton__3cvqF
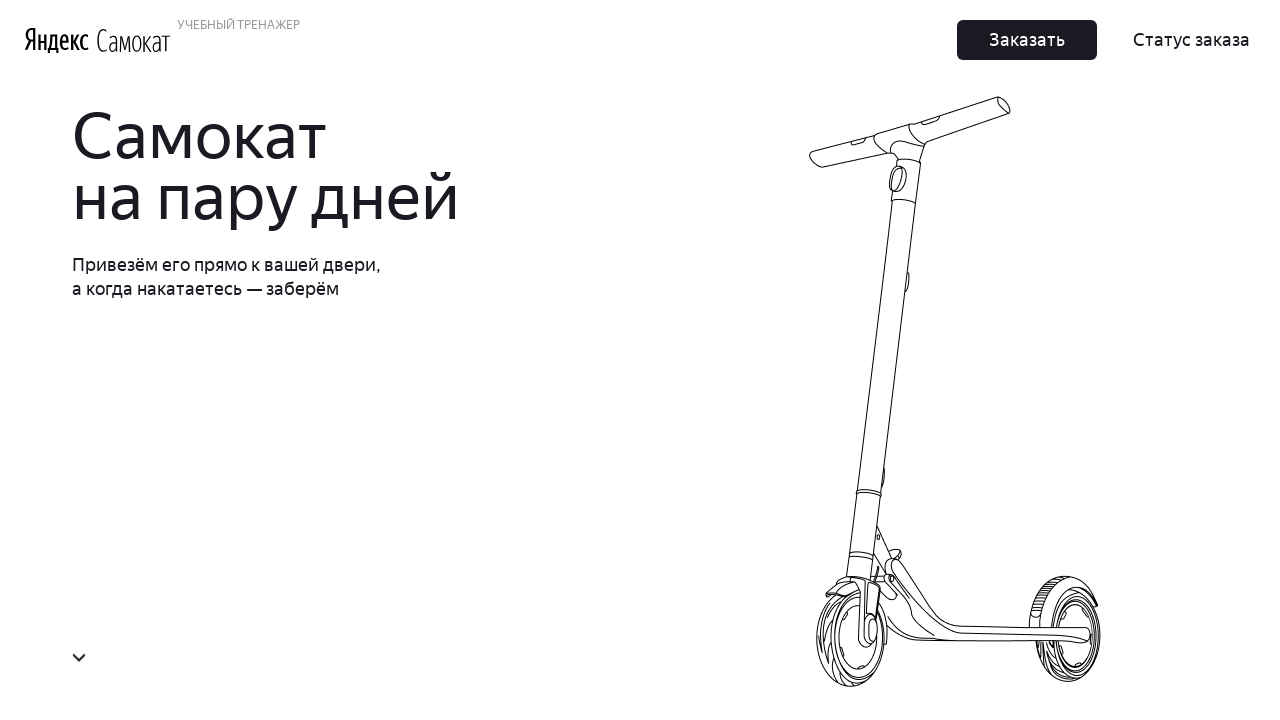

Scrolled FAQ question into view: 'Сколько это стоит? И как оплатить?'
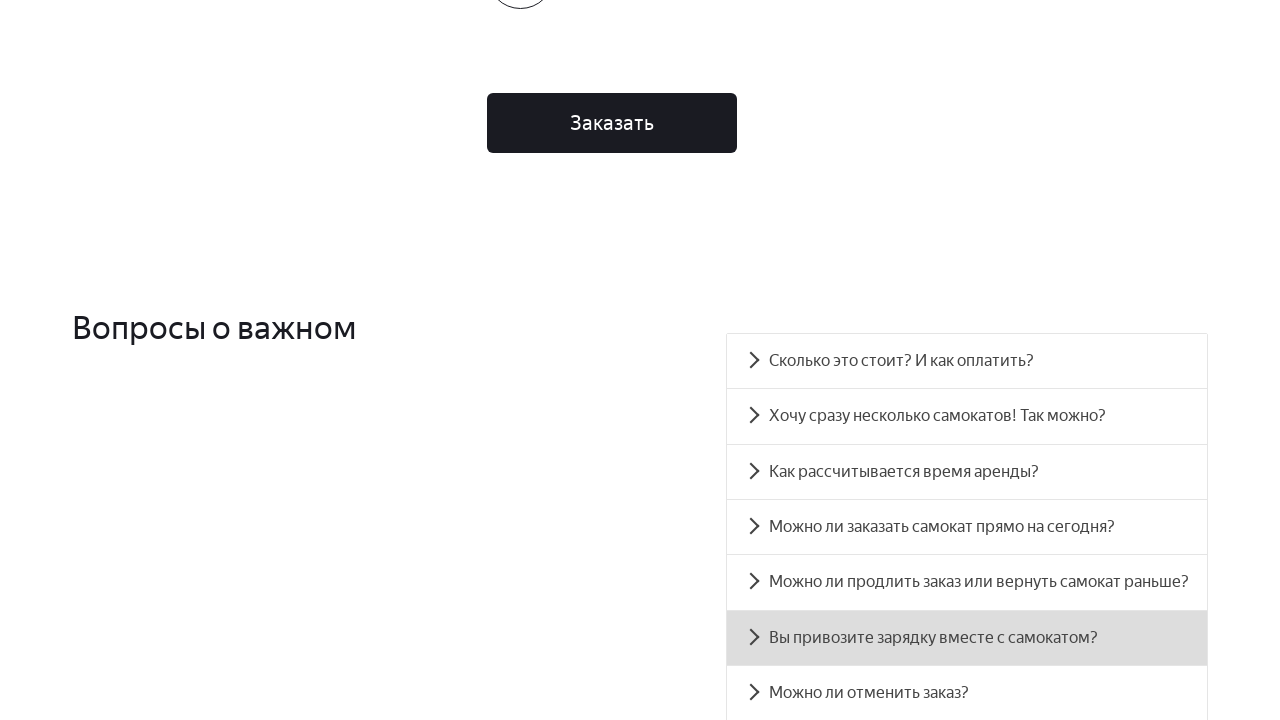

Clicked FAQ question: 'Сколько это стоит? И как оплатить?' at (967, 361) on xpath=//div[@class='accordion__button' and text()='Сколько это стоит? И как опла
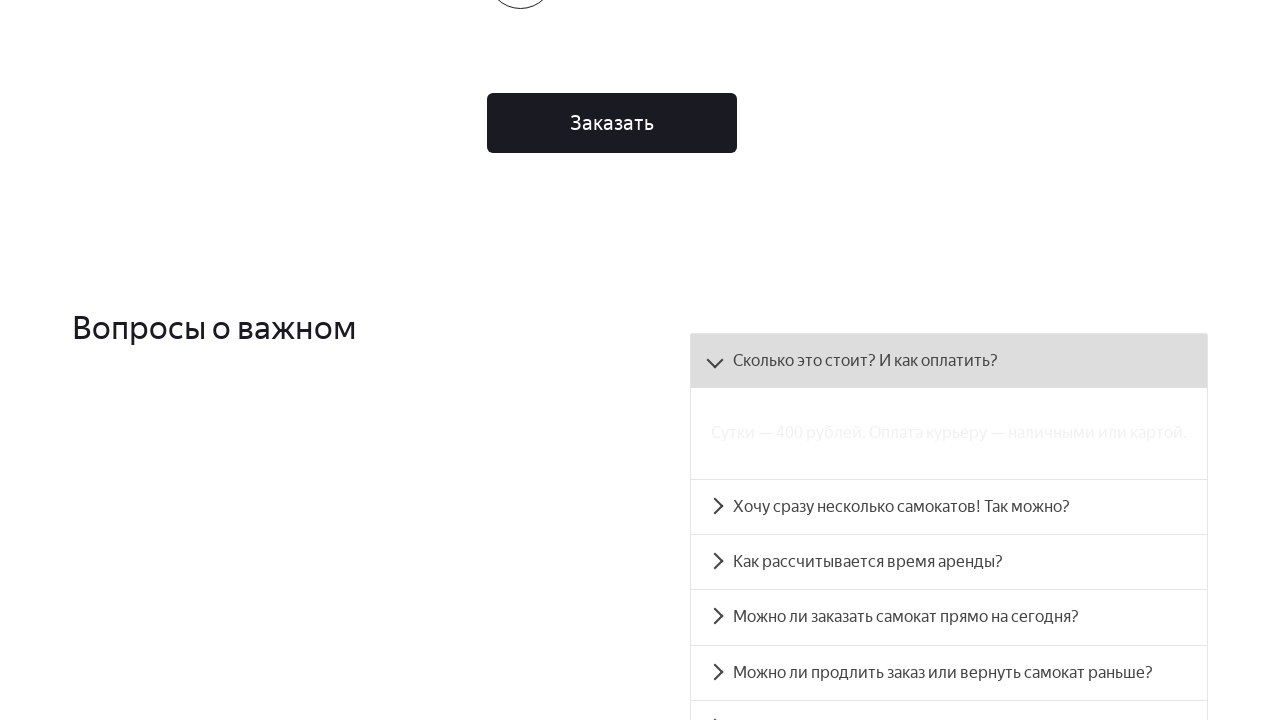

Scrolled FAQ answer into view for question: 'Сколько это стоит? И как оплатить?'
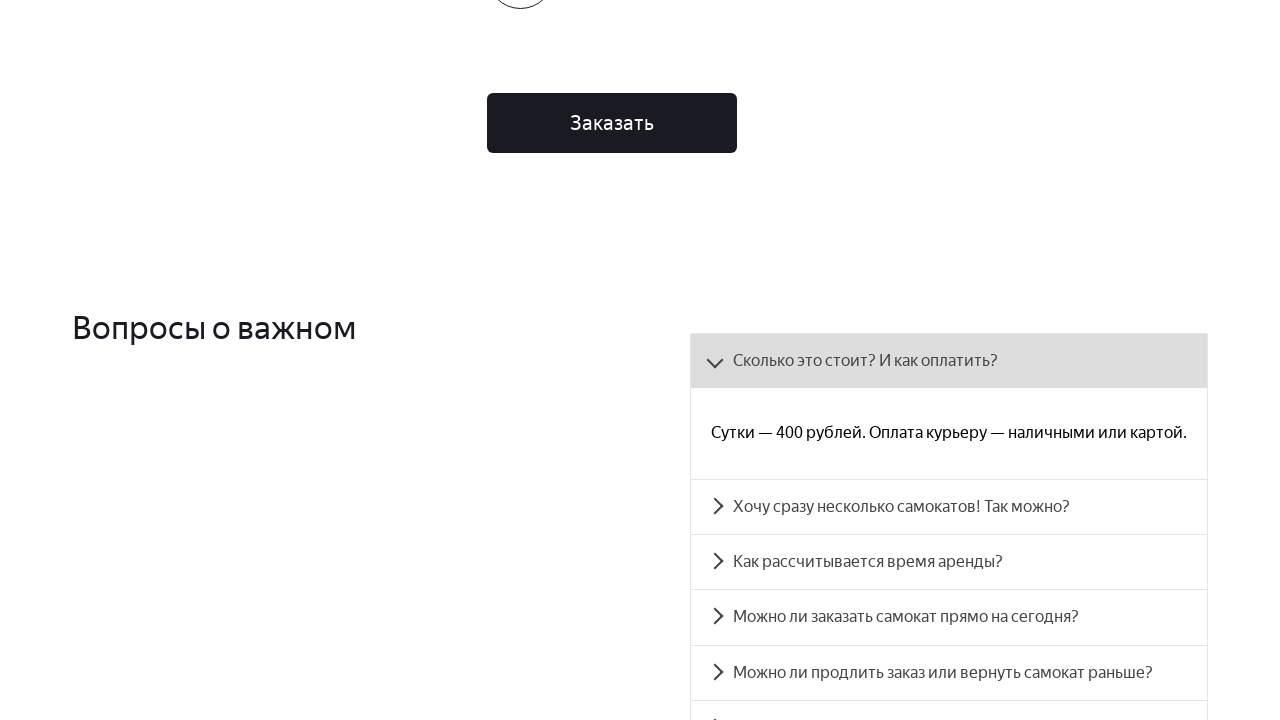

Verified answer is visible for question: 'Сколько это стоит? И как оплатить?'
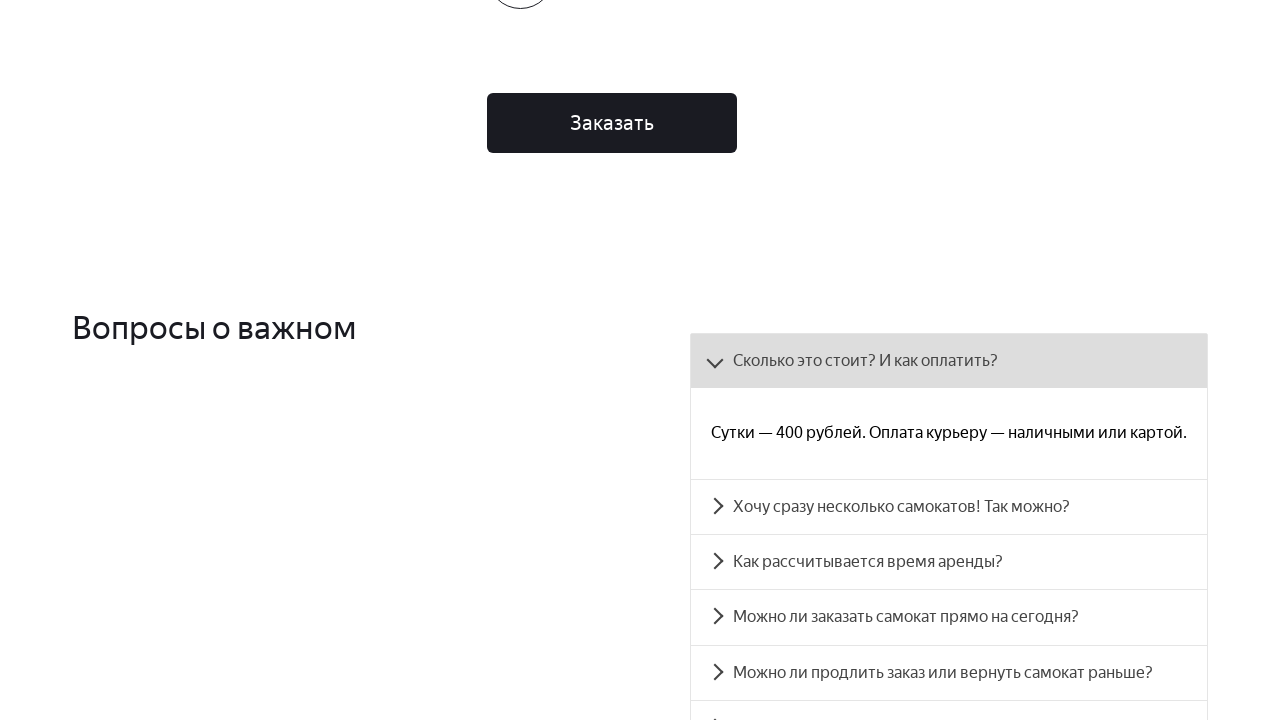

Scrolled FAQ question into view: 'Хочу сразу несколько самокатов! Так можно?'
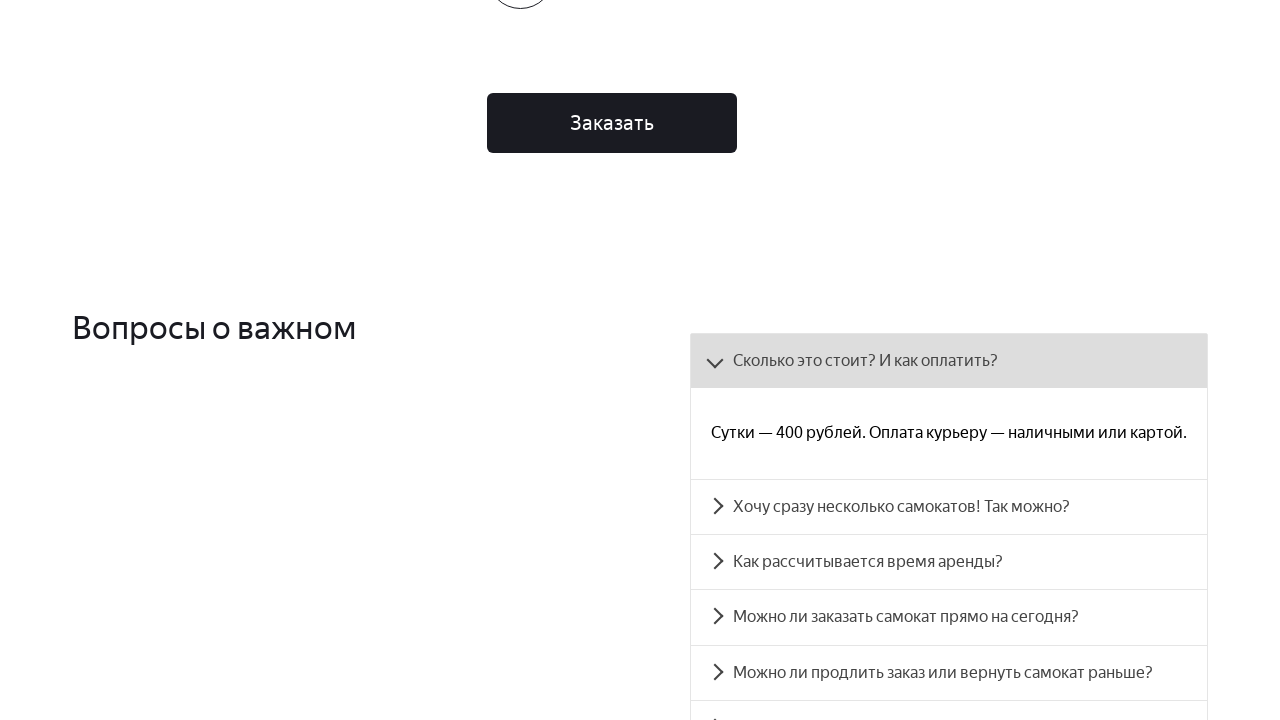

Clicked FAQ question: 'Хочу сразу несколько самокатов! Так можно?' at (949, 507) on xpath=//div[@class='accordion__button' and text()='Хочу сразу несколько самокато
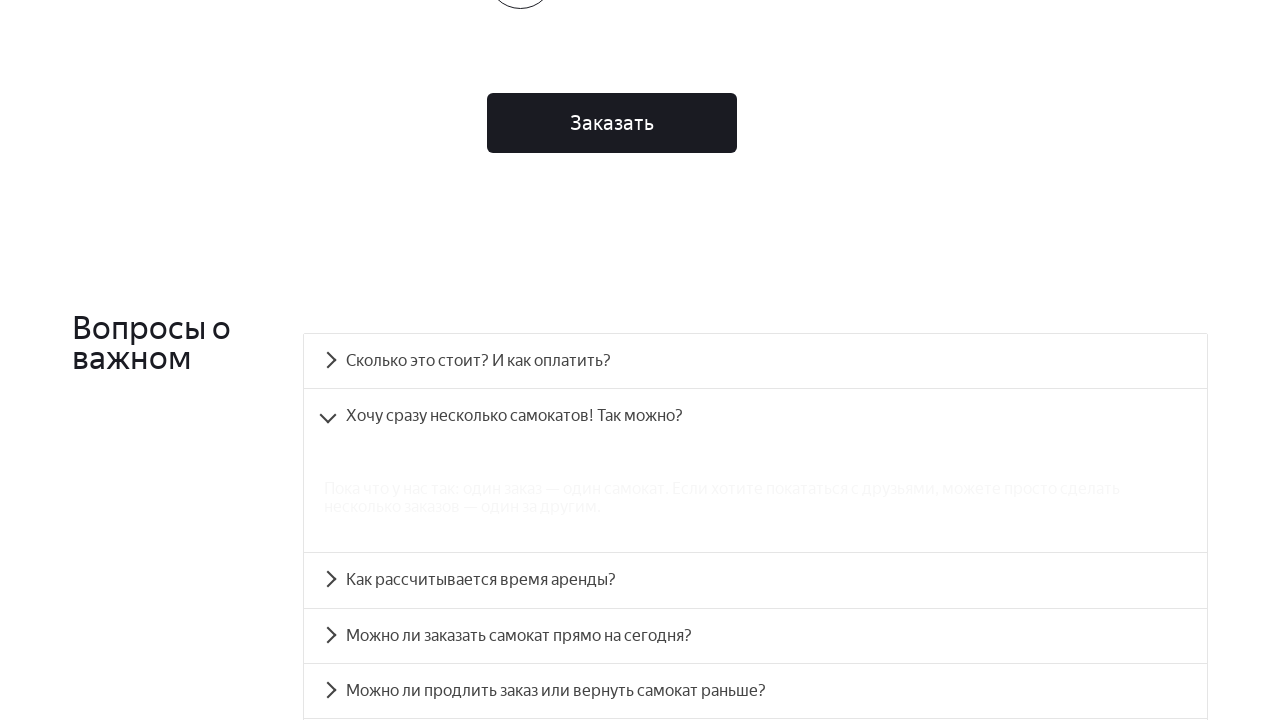

Scrolled FAQ answer into view for question: 'Хочу сразу несколько самокатов! Так можно?'
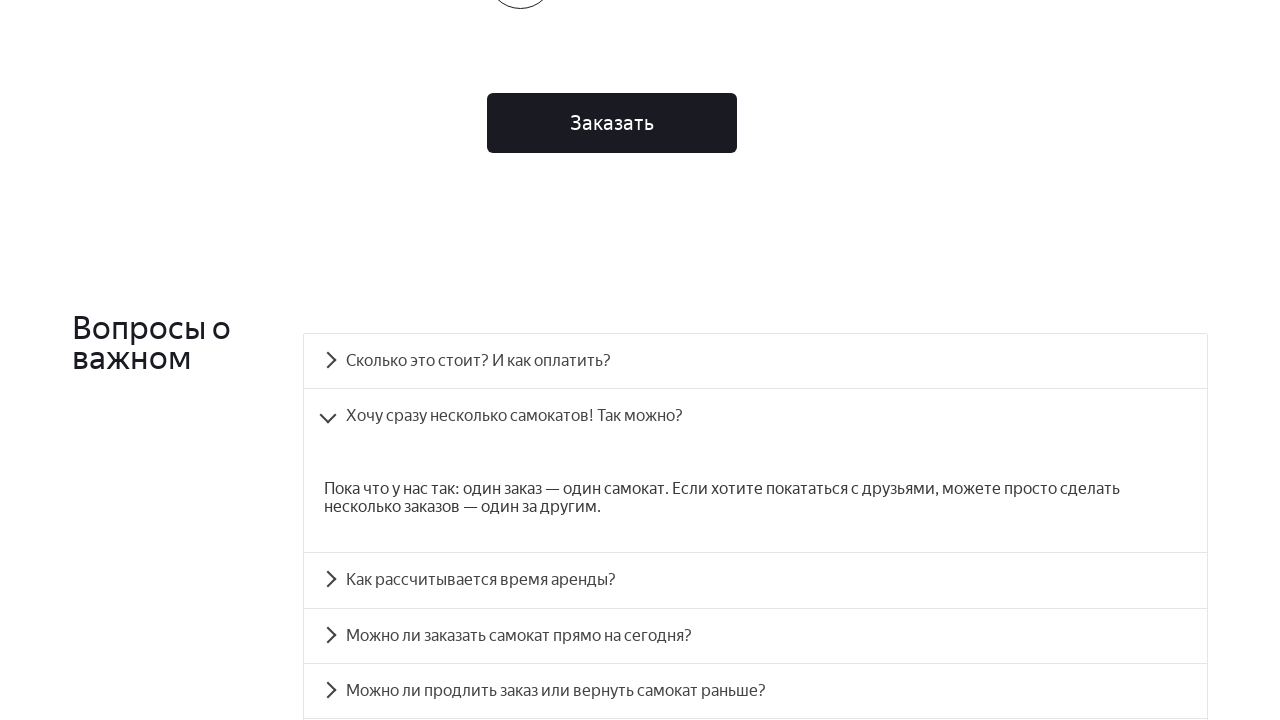

Verified answer is visible for question: 'Хочу сразу несколько самокатов! Так можно?'
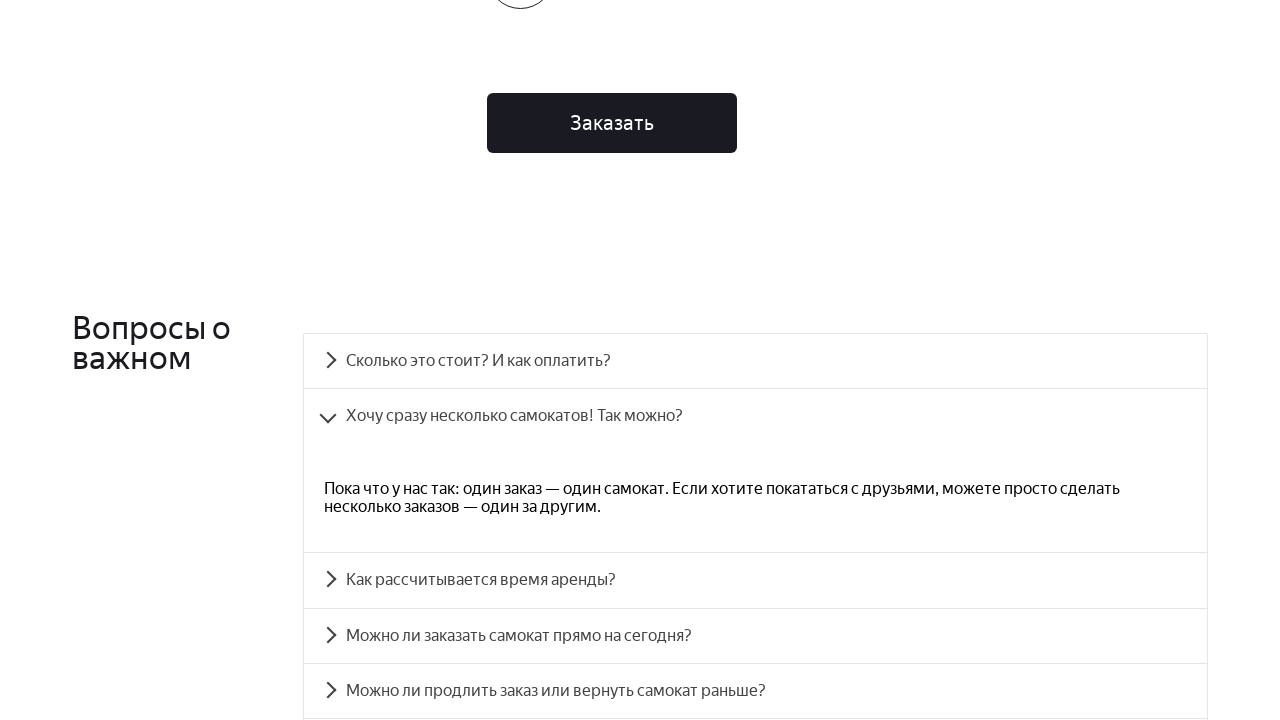

Scrolled FAQ question into view: 'Как рассчитывается время аренды?'
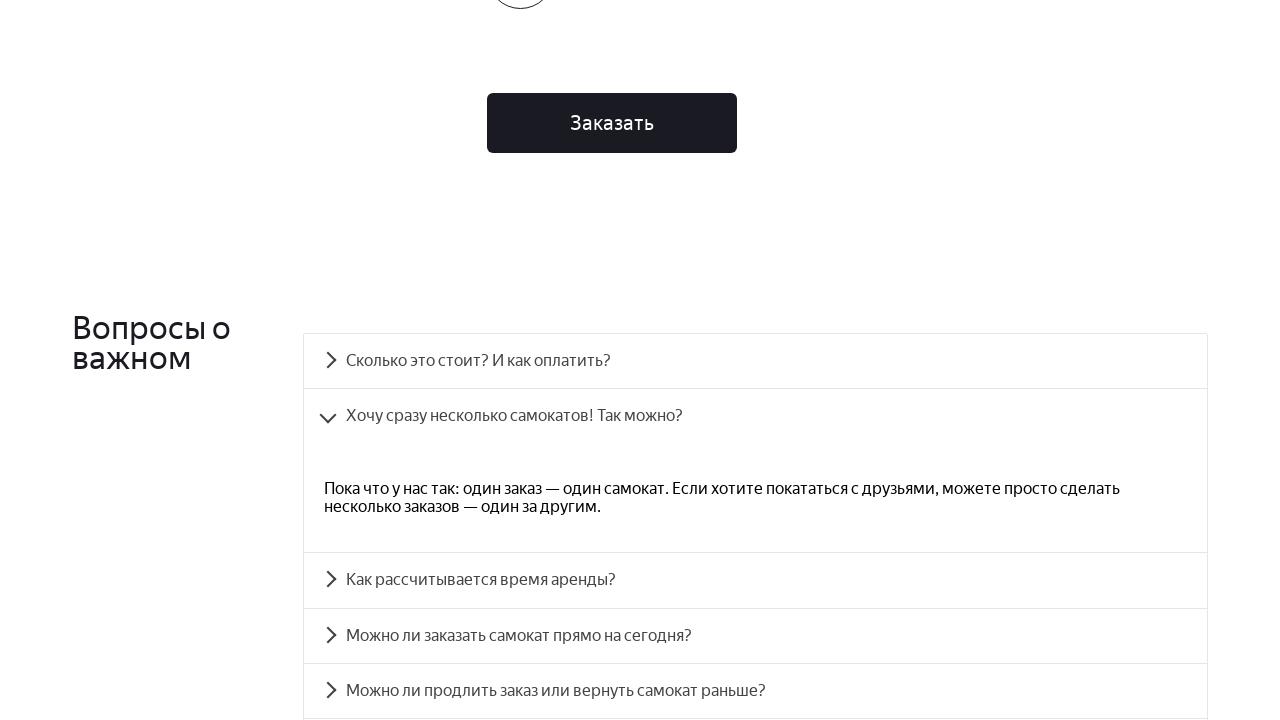

Clicked FAQ question: 'Как рассчитывается время аренды?' at (755, 580) on xpath=//div[@class='accordion__button' and text()='Как рассчитывается время арен
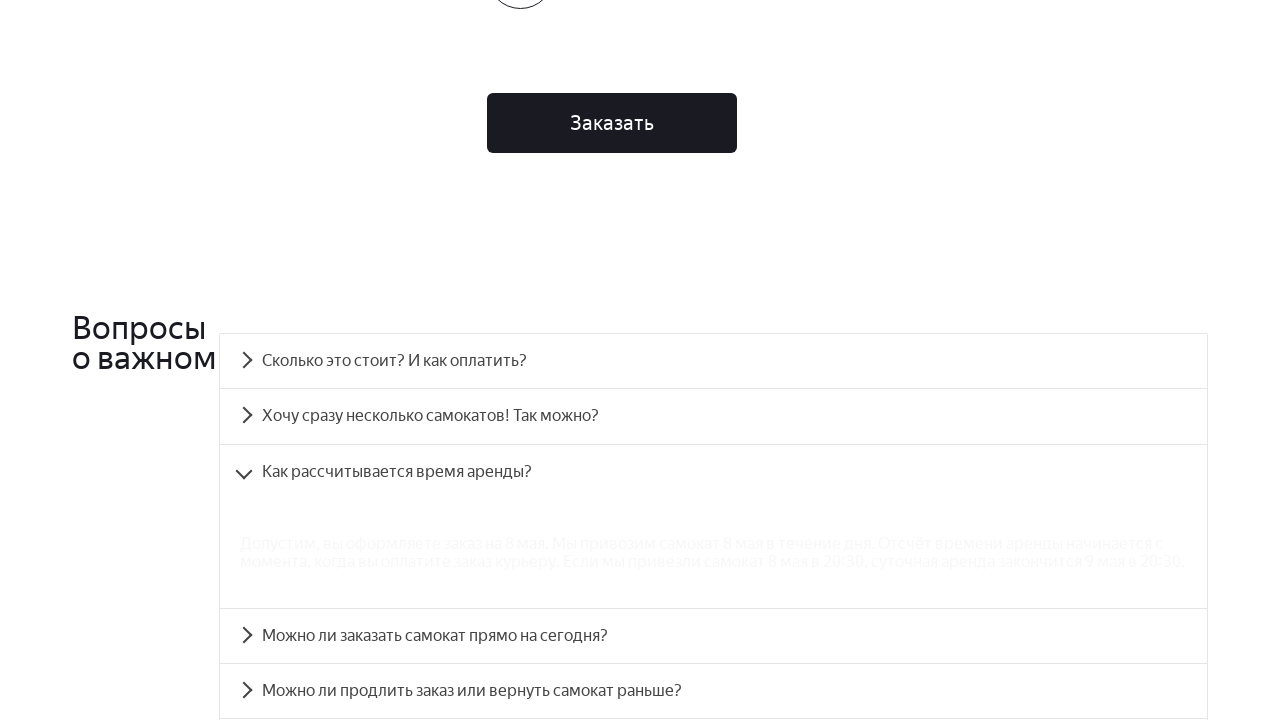

Scrolled FAQ answer into view for question: 'Как рассчитывается время аренды?'
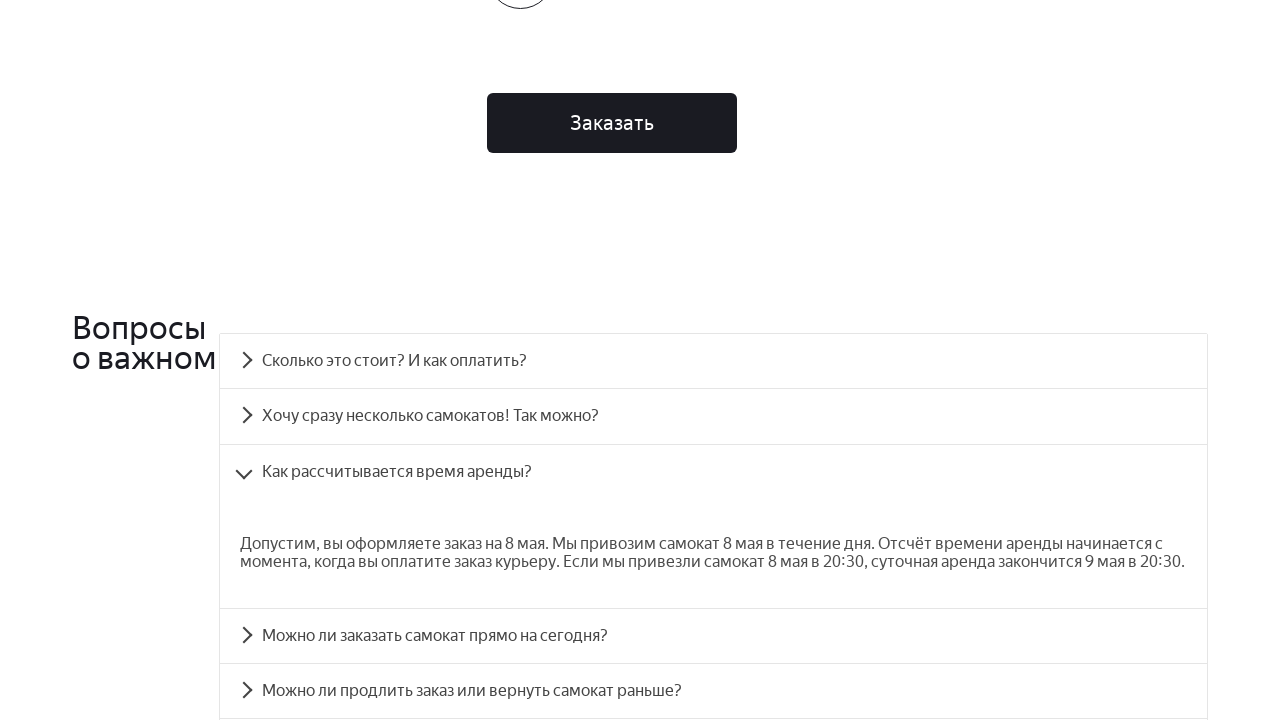

Verified answer is visible for question: 'Как рассчитывается время аренды?'
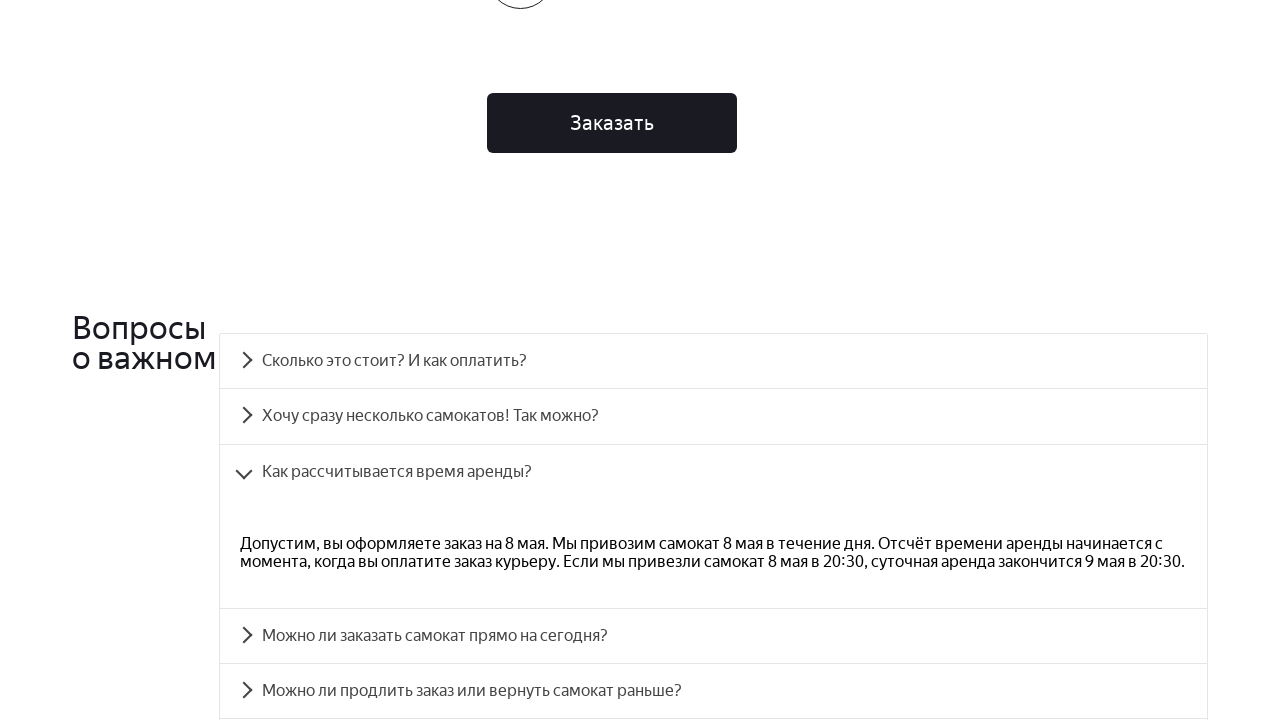

Scrolled FAQ question into view: 'Можно ли заказать самокат прямо на сегодня?'
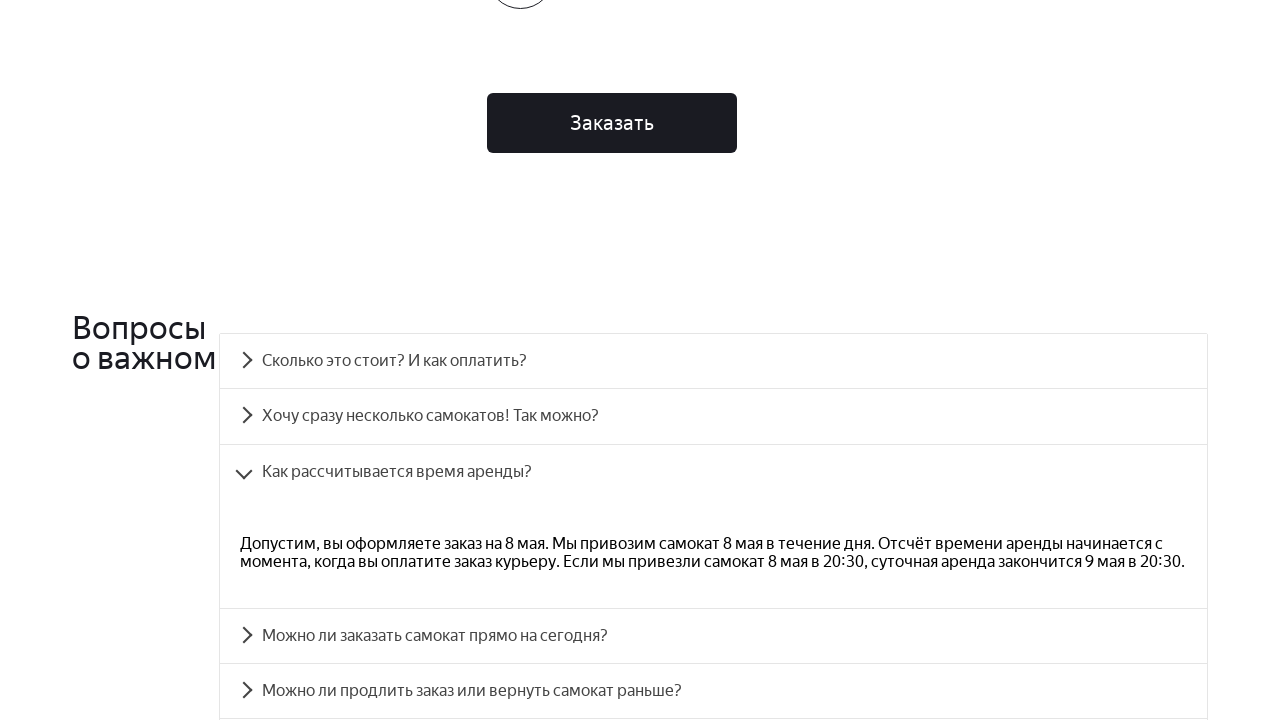

Clicked FAQ question: 'Можно ли заказать самокат прямо на сегодня?' at (714, 636) on xpath=//div[@class='accordion__button' and text()='Можно ли заказать самокат пря
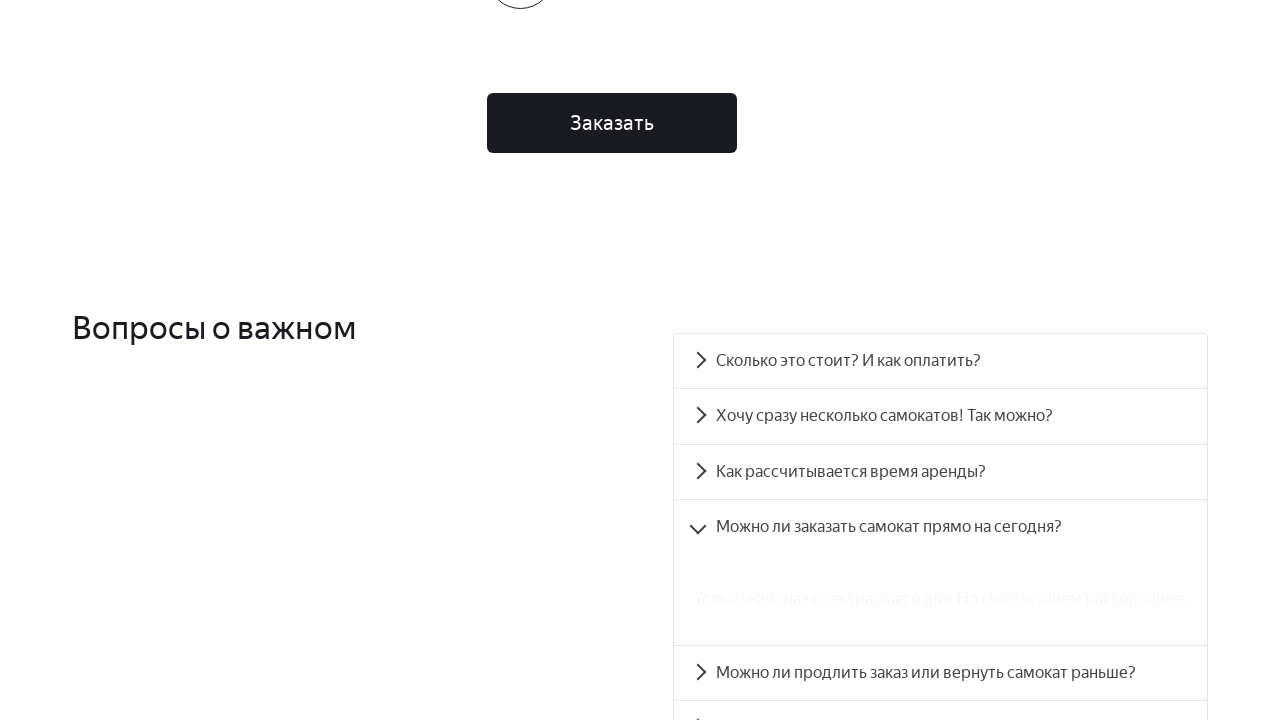

Scrolled FAQ answer into view for question: 'Можно ли заказать самокат прямо на сегодня?'
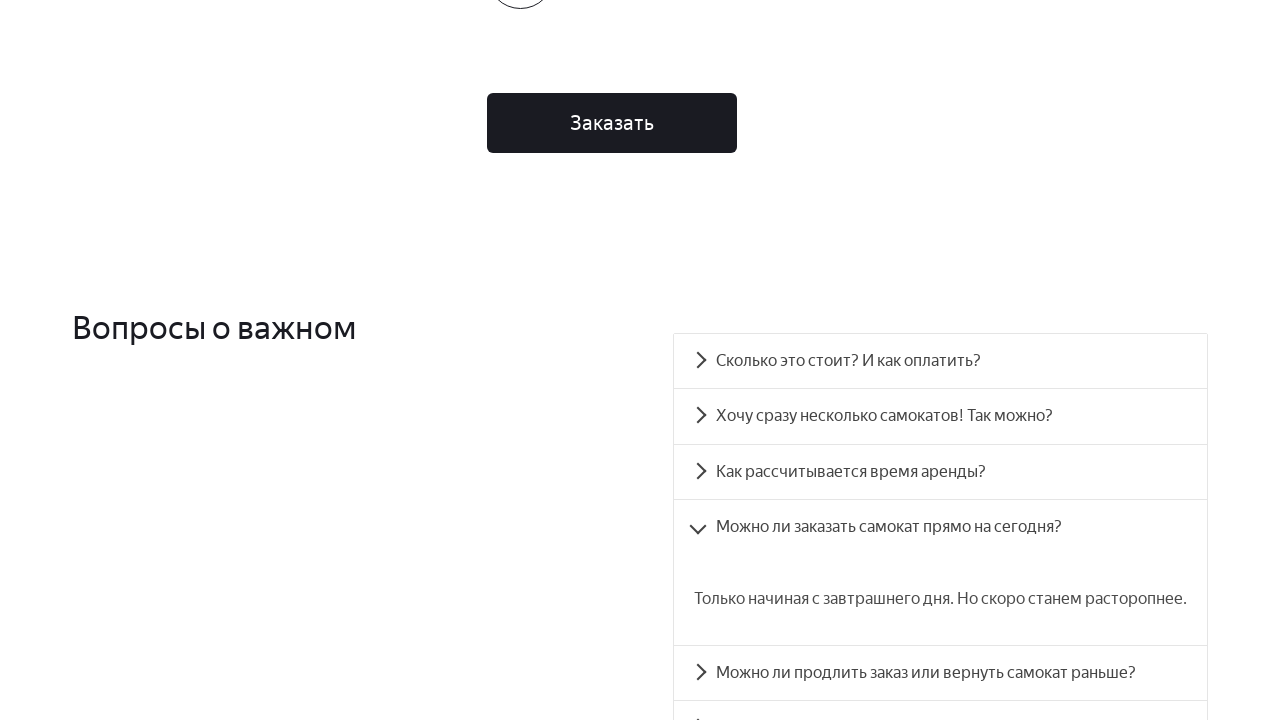

Verified answer is visible for question: 'Можно ли заказать самокат прямо на сегодня?'
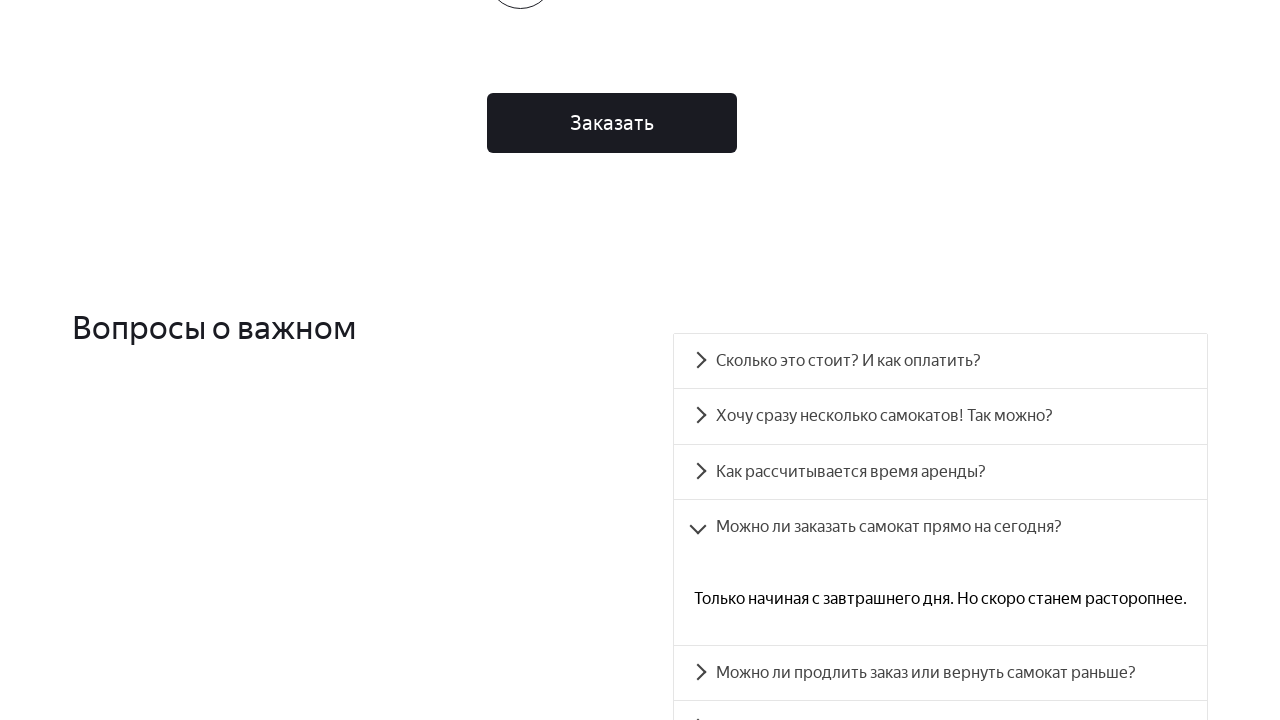

Scrolled FAQ question into view: 'Можно ли продлить заказ или вернуть самокат раньше?'
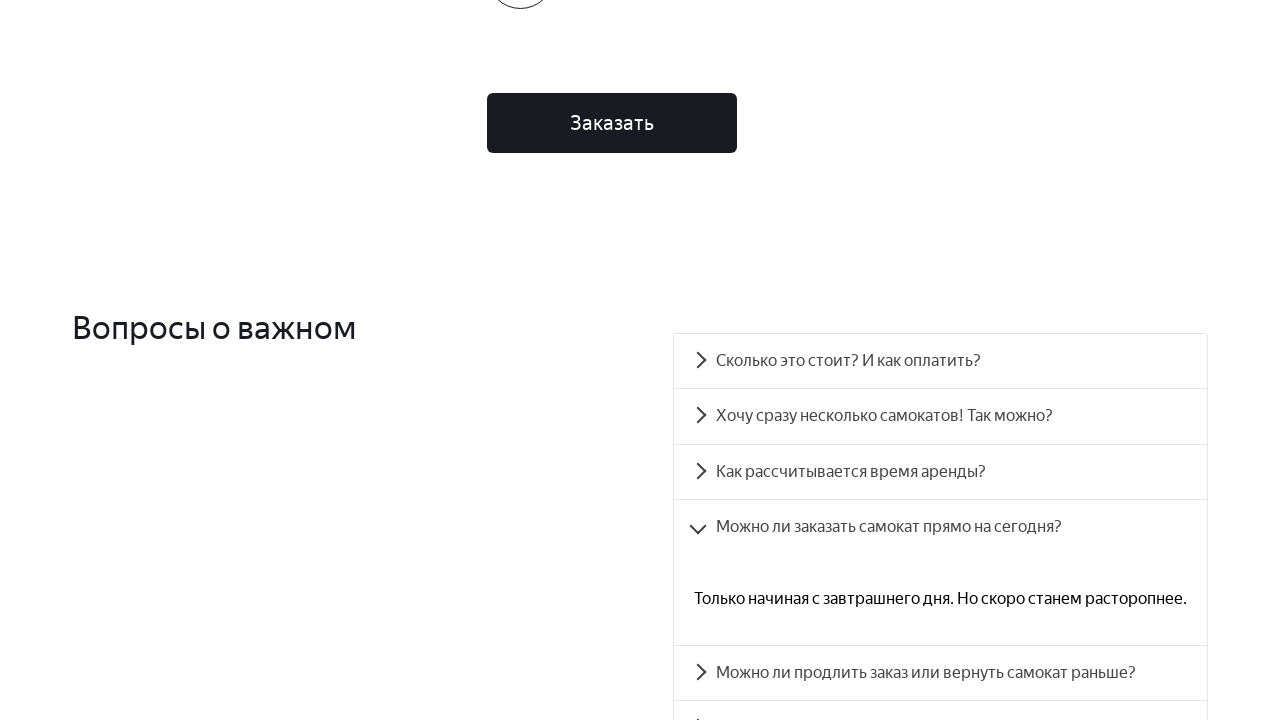

Clicked FAQ question: 'Можно ли продлить заказ или вернуть самокат раньше?' at (940, 673) on xpath=//div[@class='accordion__button' and text()='Можно ли продлить заказ или в
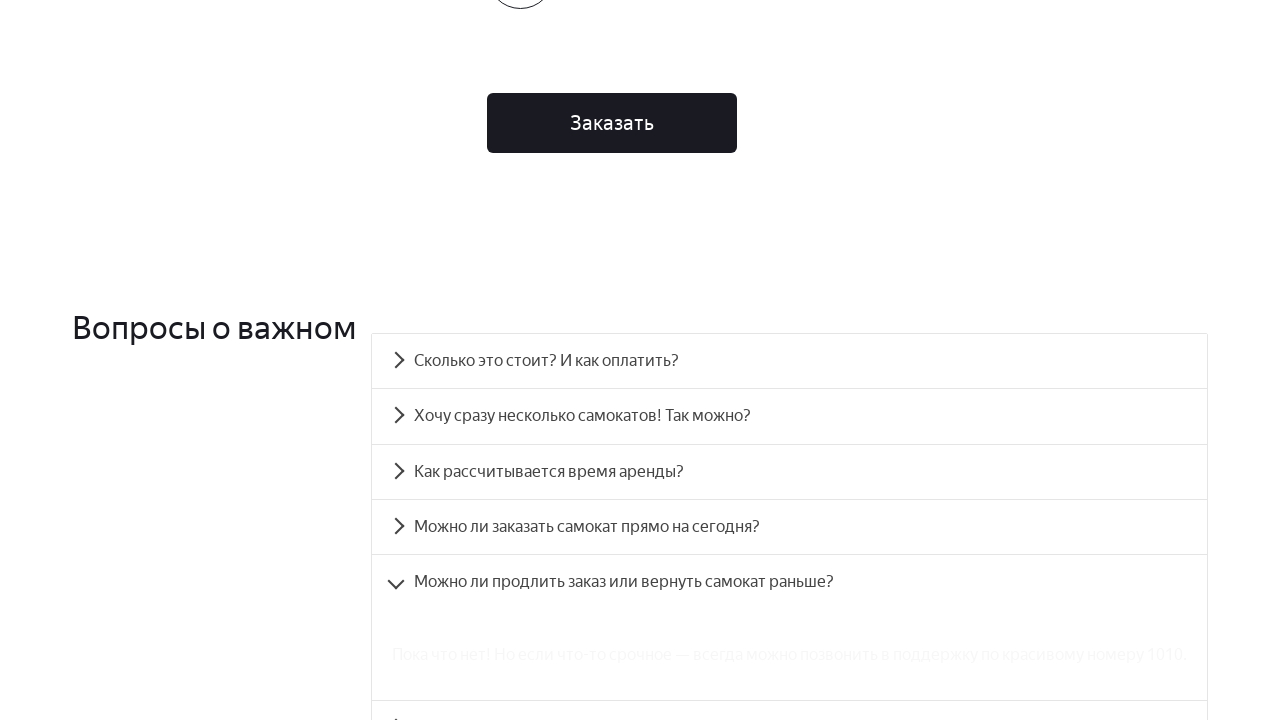

Scrolled FAQ answer into view for question: 'Можно ли продлить заказ или вернуть самокат раньше?'
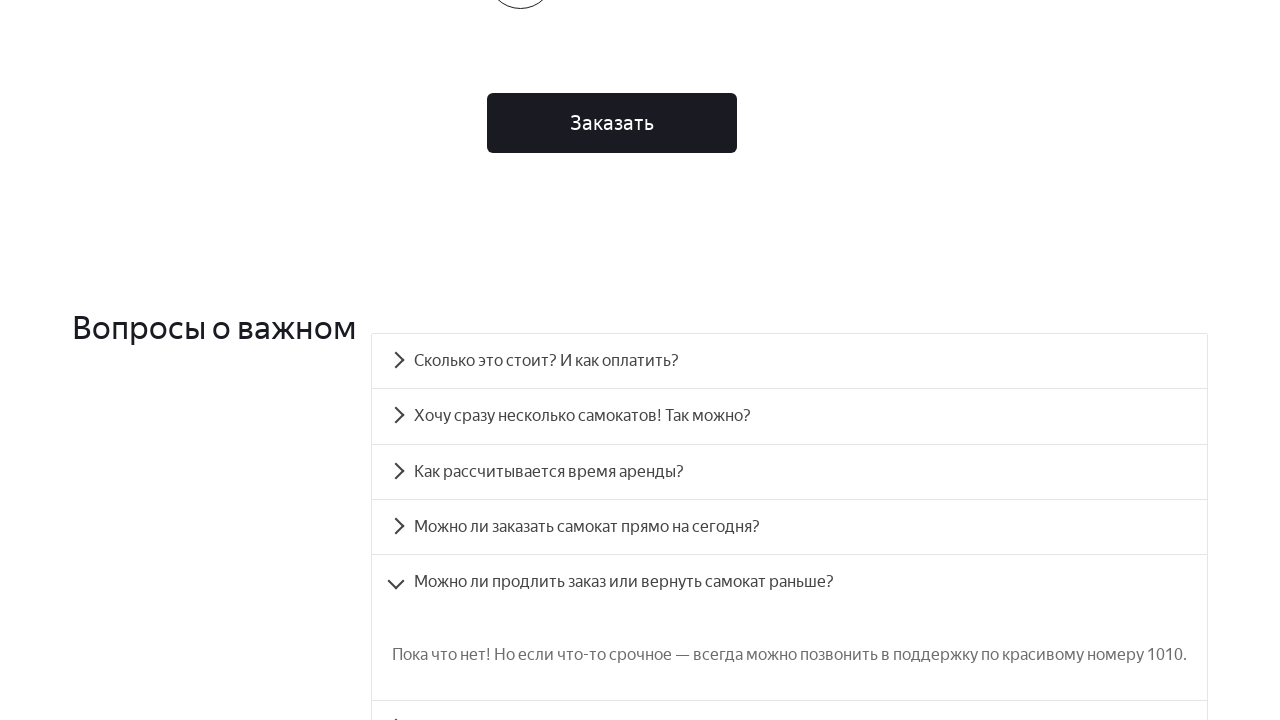

Verified answer is visible for question: 'Можно ли продлить заказ или вернуть самокат раньше?'
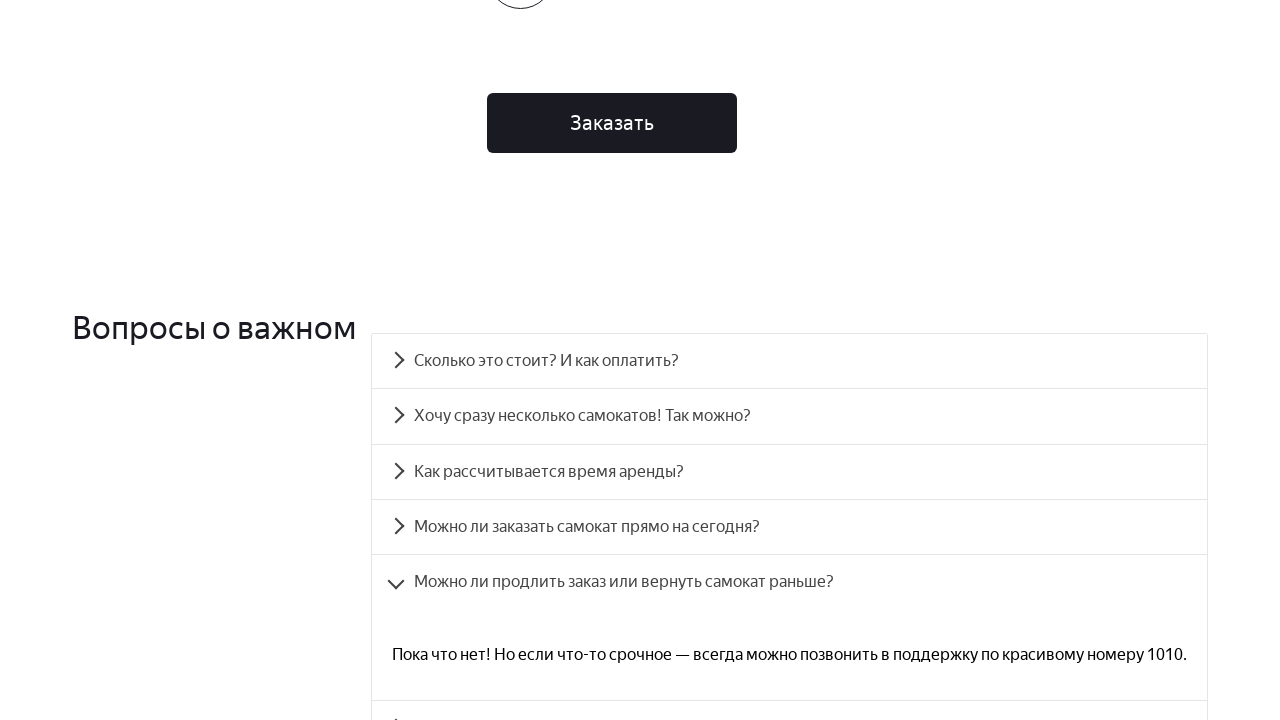

Scrolled FAQ question into view: 'Вы привозите зарядку вместе с самокатом?'
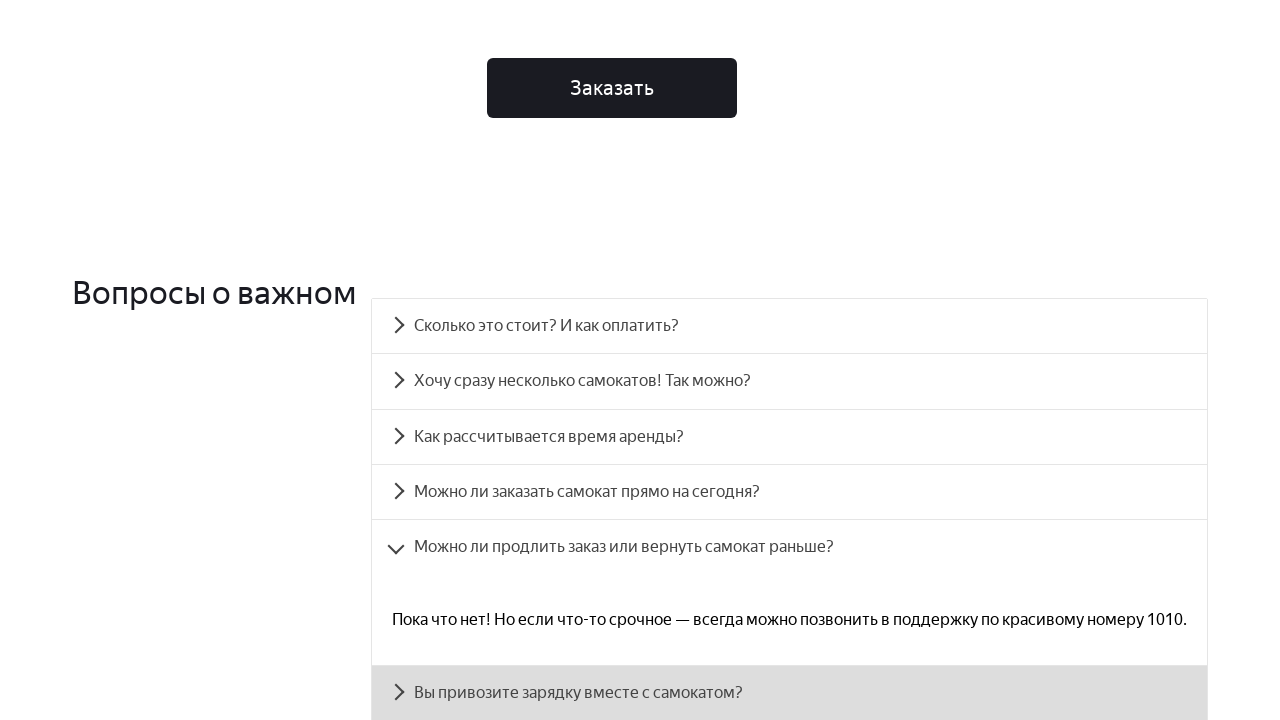

Clicked FAQ question: 'Вы привозите зарядку вместе с самокатом?' at (790, 693) on xpath=//div[@class='accordion__button' and text()='Вы привозите зарядку вместе с
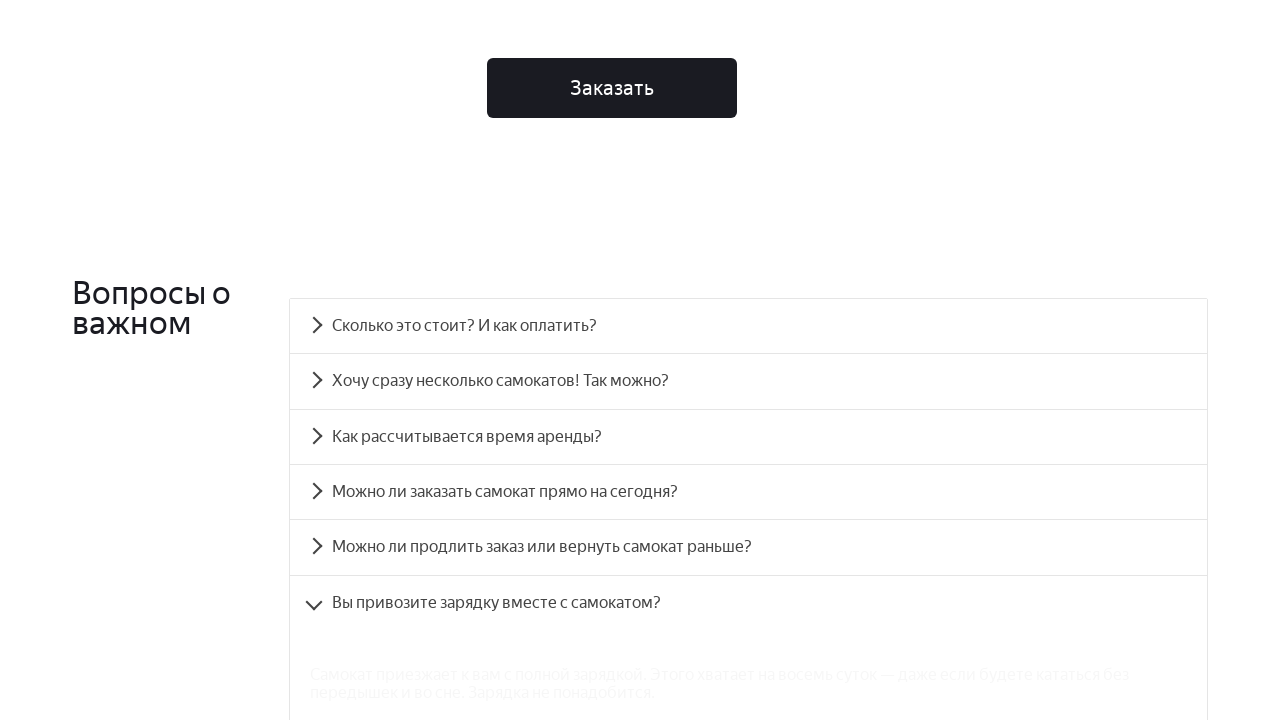

Scrolled FAQ answer into view for question: 'Вы привозите зарядку вместе с самокатом?'
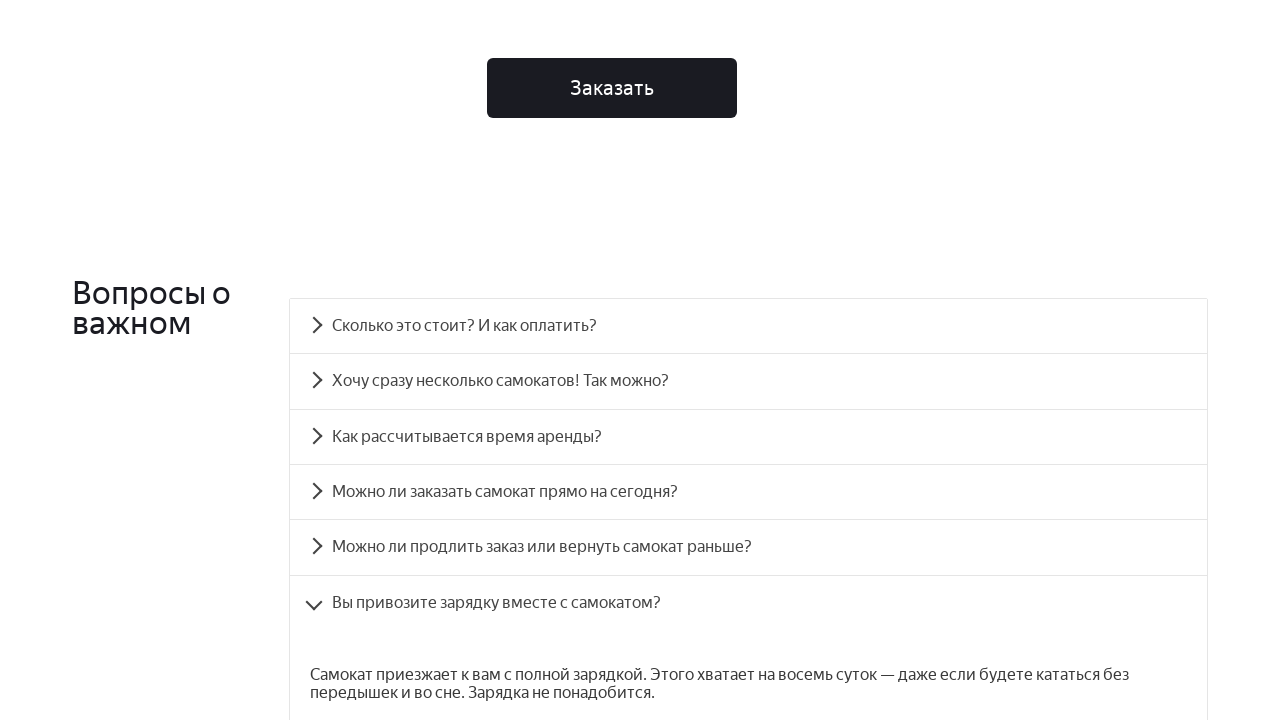

Verified answer is visible for question: 'Вы привозите зарядку вместе с самокатом?'
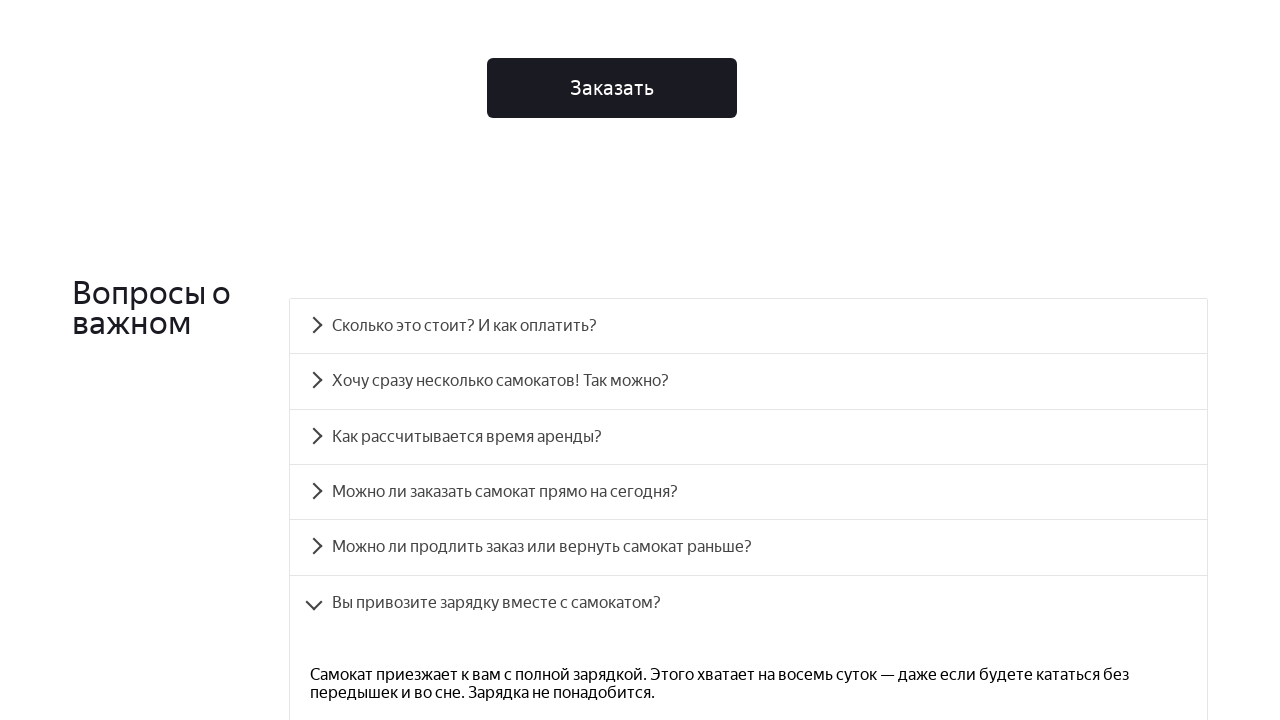

Scrolled FAQ question into view: 'Можно ли отменить заказ?'
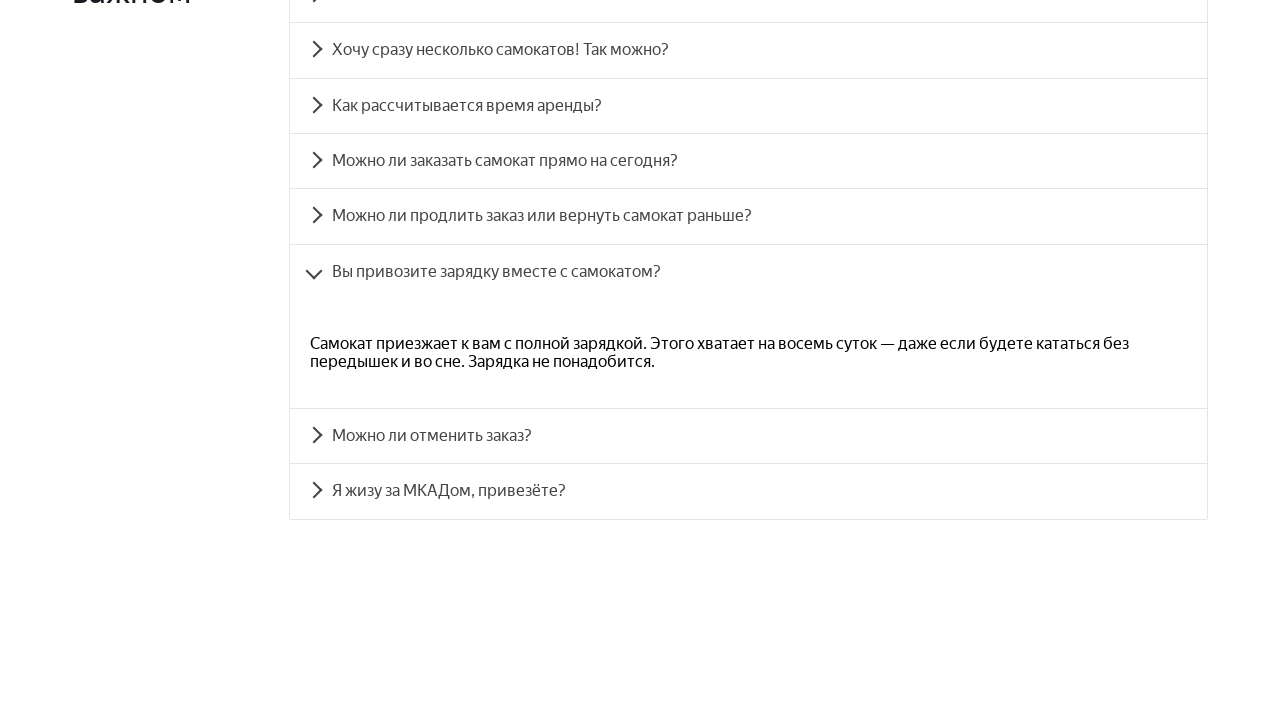

Clicked FAQ question: 'Можно ли отменить заказ?' at (748, 436) on xpath=//div[@class='accordion__button' and text()='Можно ли отменить заказ?']
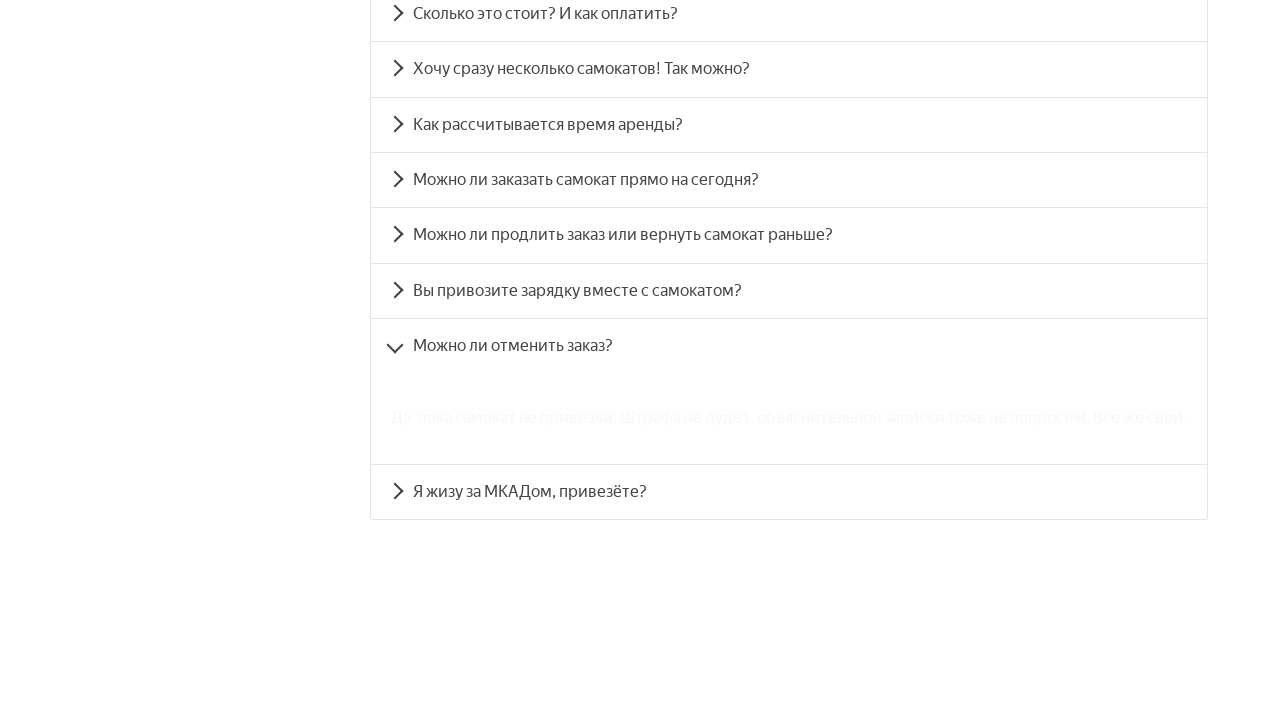

Scrolled FAQ answer into view for question: 'Можно ли отменить заказ?'
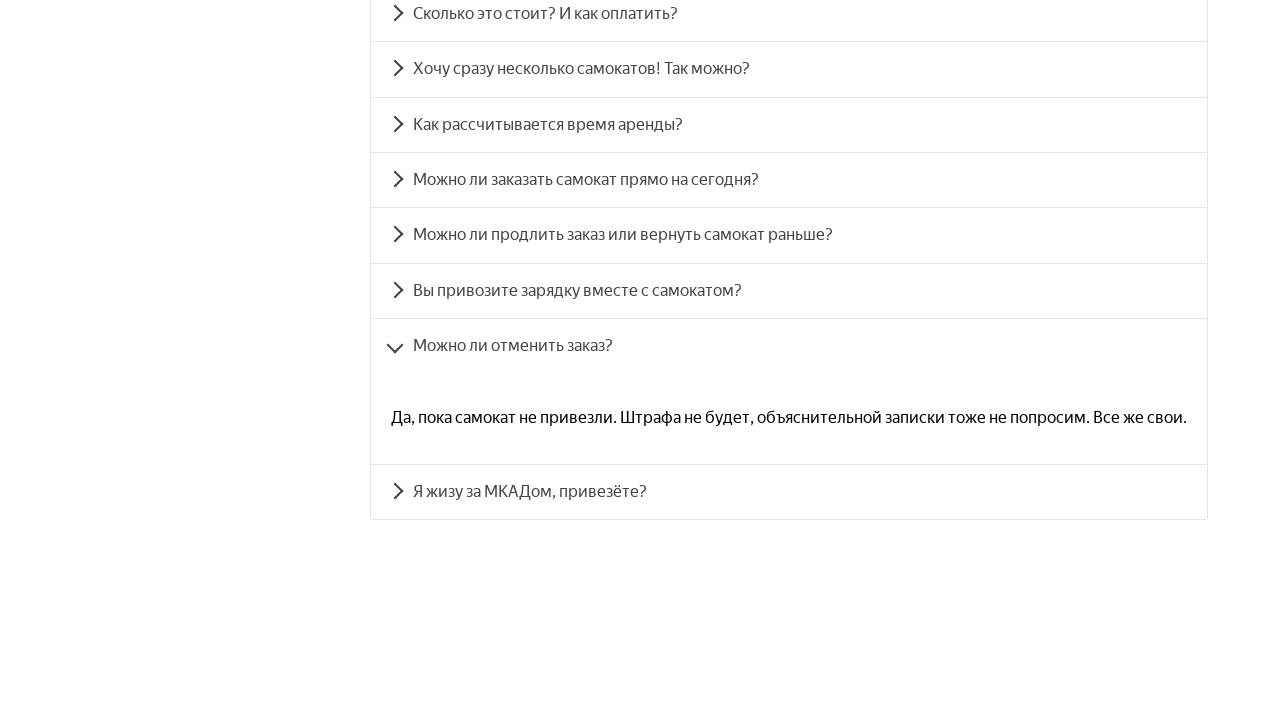

Verified answer is visible for question: 'Можно ли отменить заказ?'
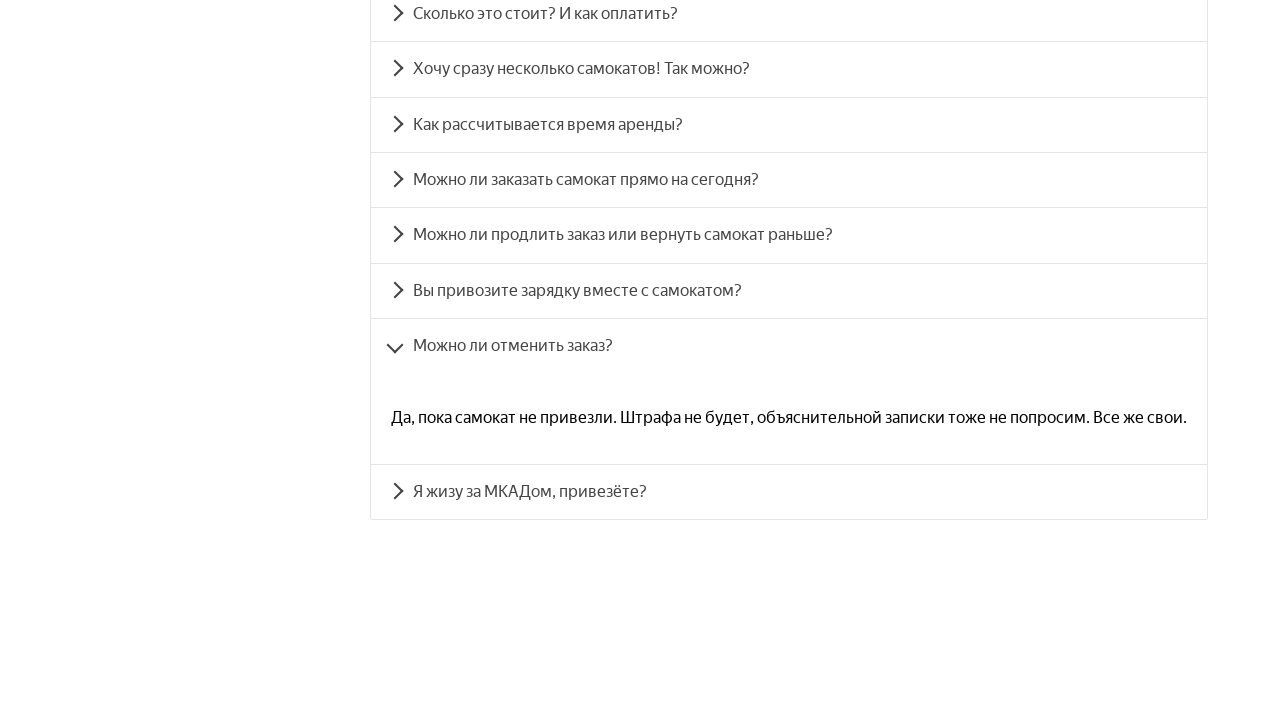

Scrolled FAQ question into view: 'Я жизу за МКАДом, привезёте?'
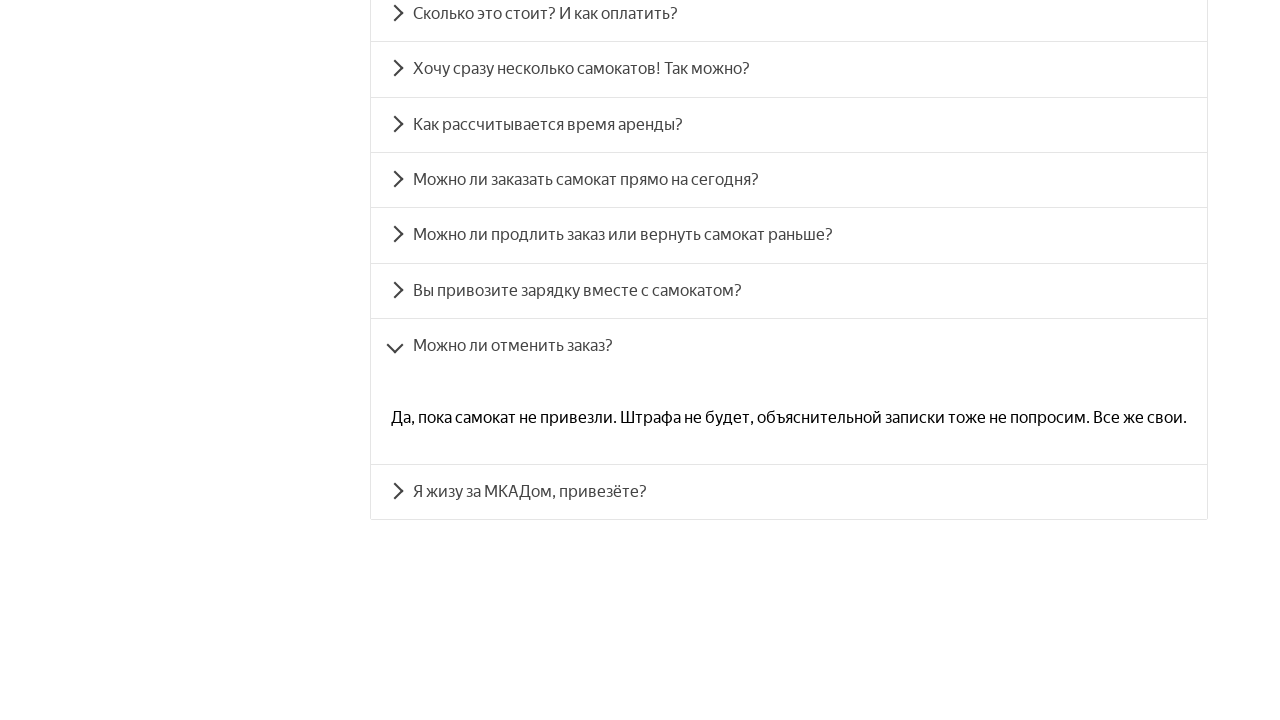

Clicked FAQ question: 'Я жизу за МКАДом, привезёте?' at (789, 492) on xpath=//div[@class='accordion__button' and text()='Я жизу за МКАДом, привезёте?'
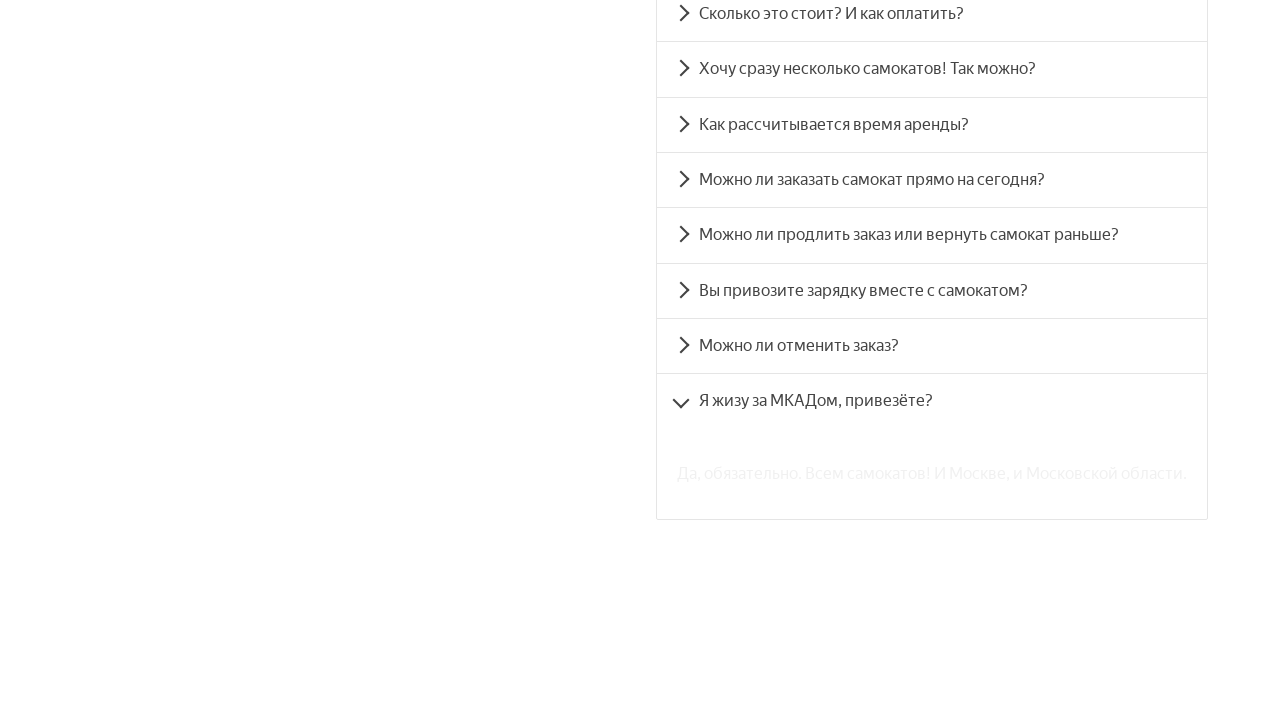

Scrolled FAQ answer into view for question: 'Я жизу за МКАДом, привезёте?'
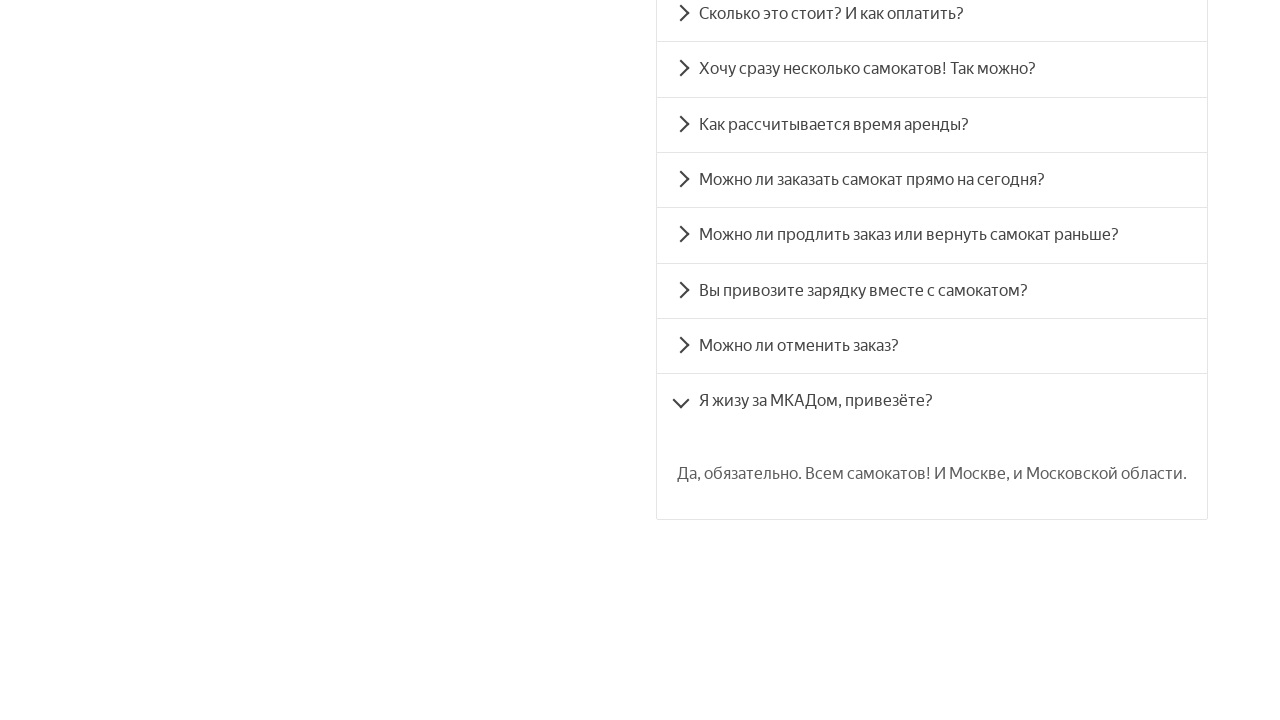

Verified answer is visible for question: 'Я жизу за МКАДом, привезёте?'
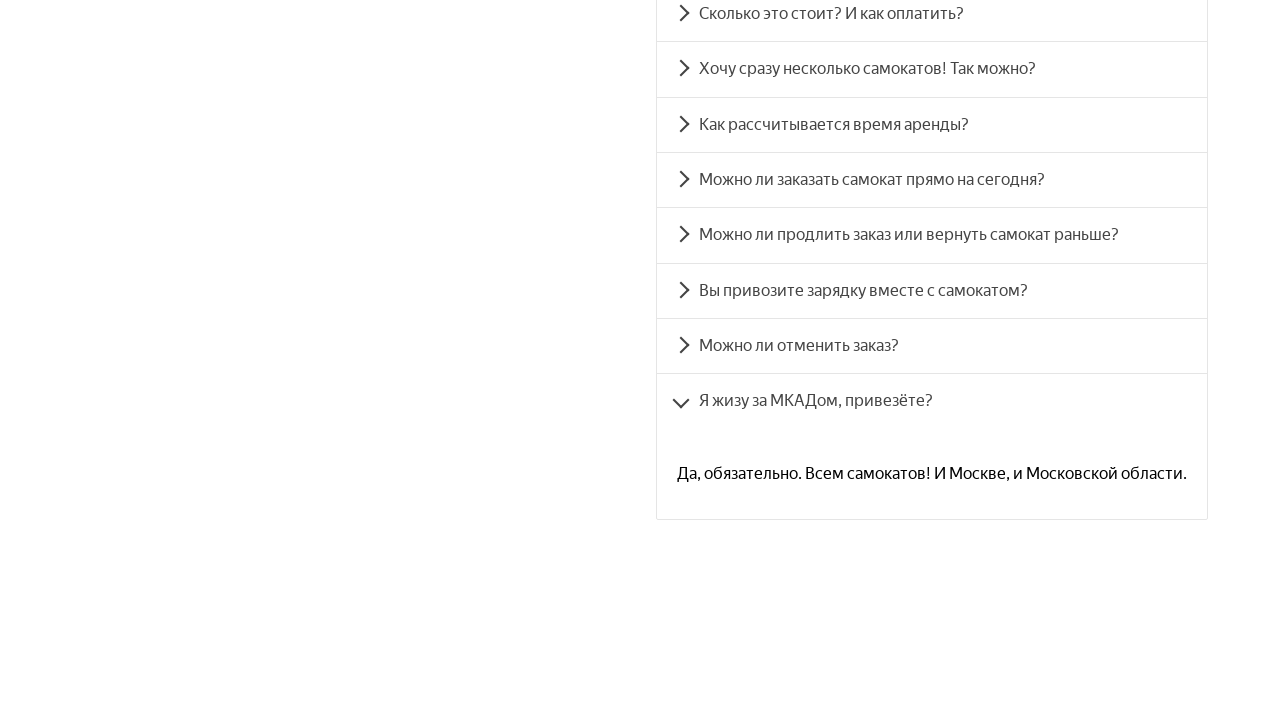

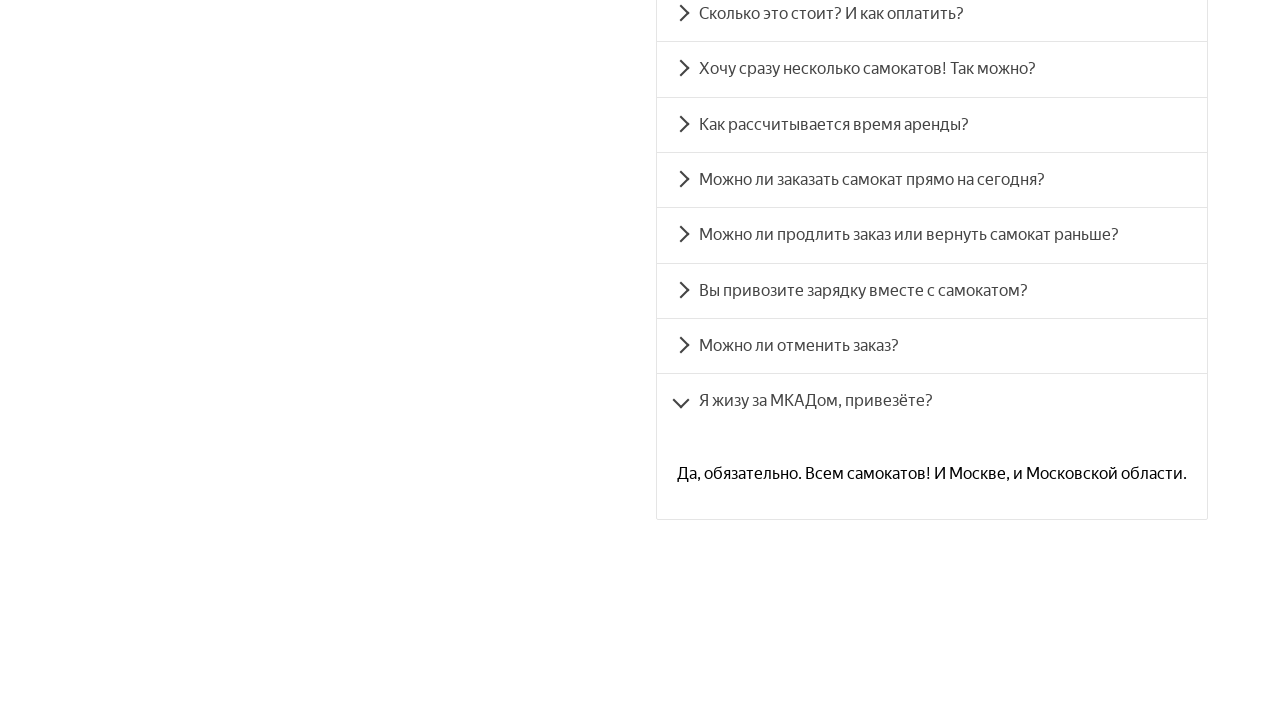